Navigates to the Inspire Insight page for a stock ticker and verifies the impact score element loads

Starting URL: https://inspireinsight.com/AAPL/US

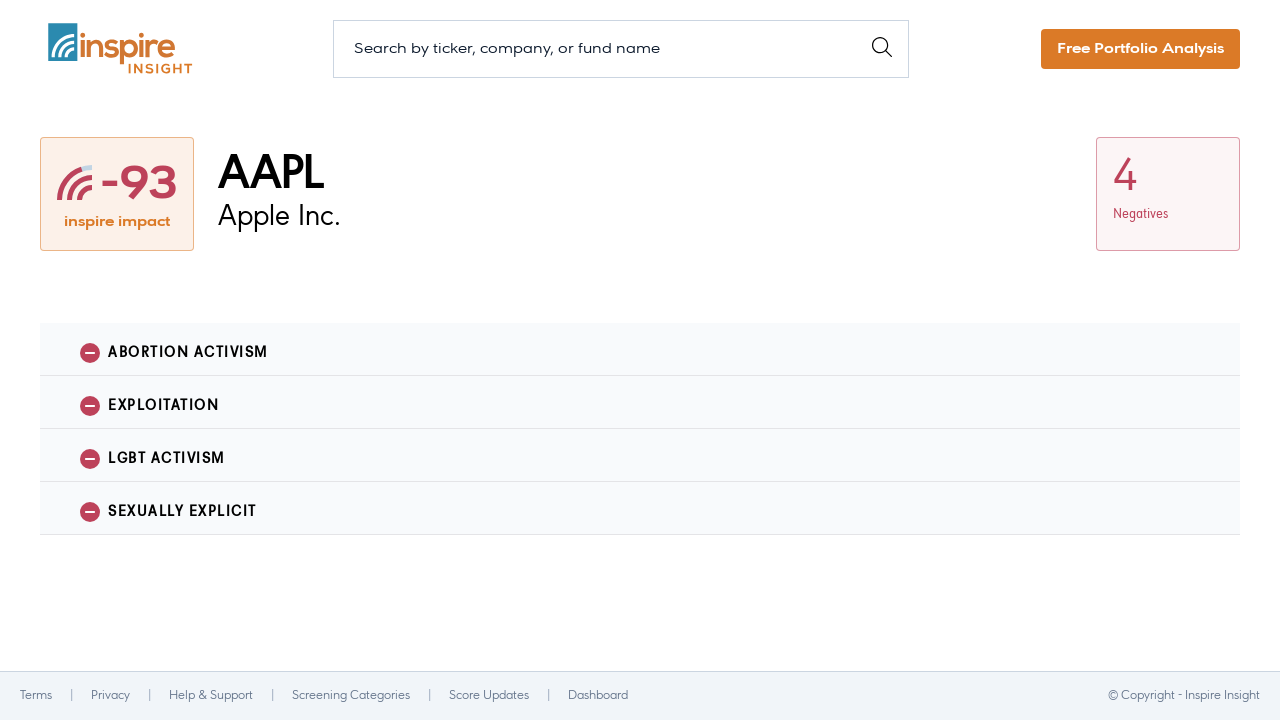

Navigated to Inspire Insight page for AAPL stock ticker
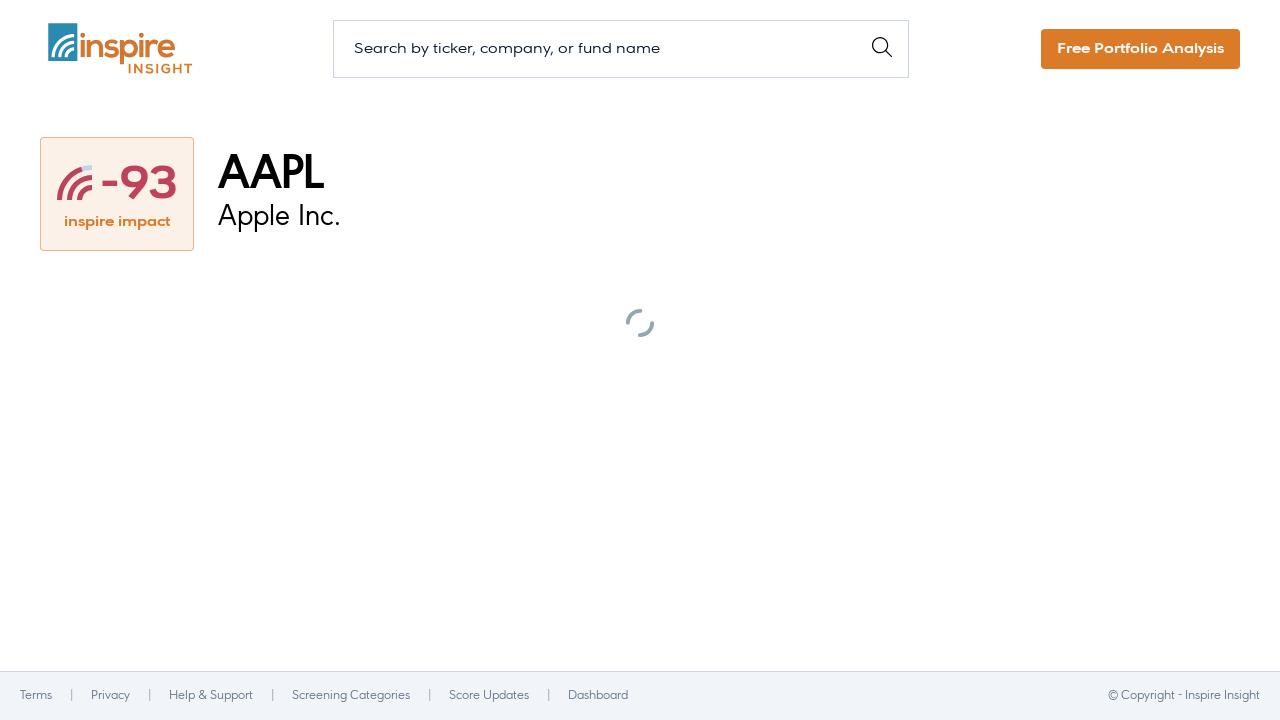

Impact score element loaded and became visible
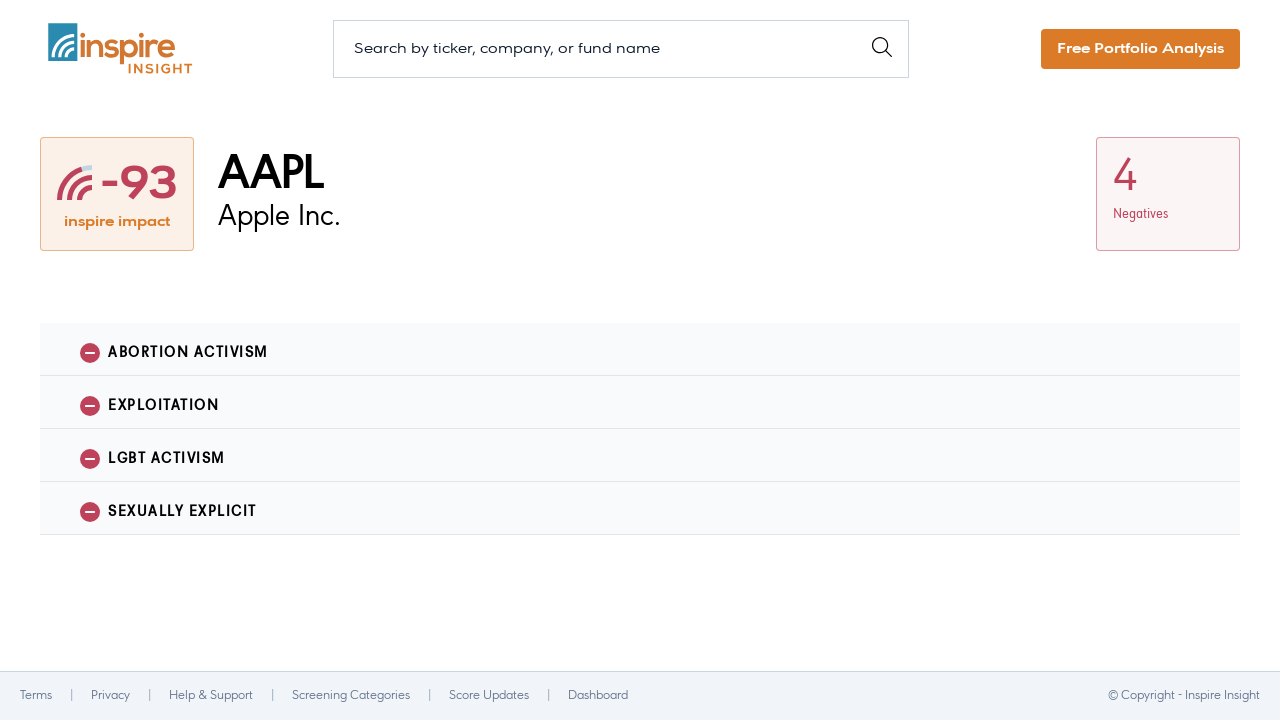

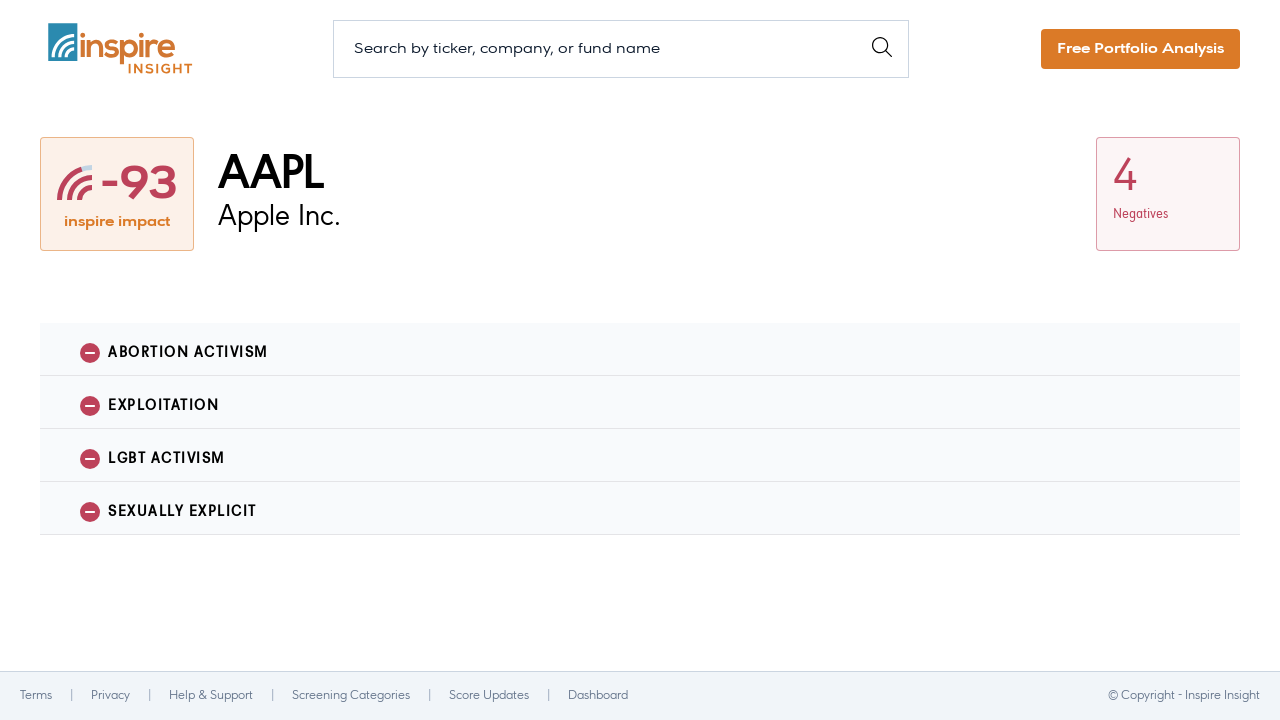